Tests dynamic dropdown functionality on a flight booking practice site by selecting origin city (Chennai/MAA) and destination city (Bangalore/BLR) from cascading dropdown menus.

Starting URL: https://rahulshettyacademy.com/dropdownsPractise/

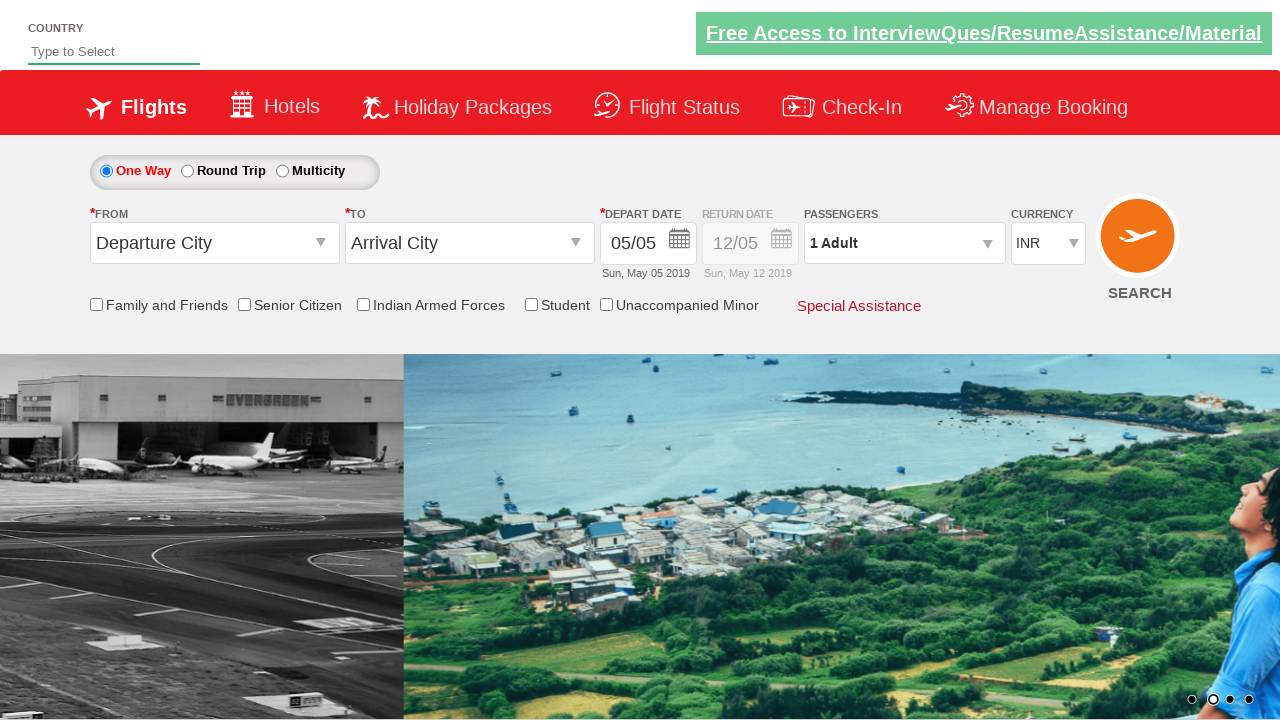

Clicked on origin station dropdown to open it at (323, 244) on #ctl00_mainContent_ddl_originStation1_CTXTaction
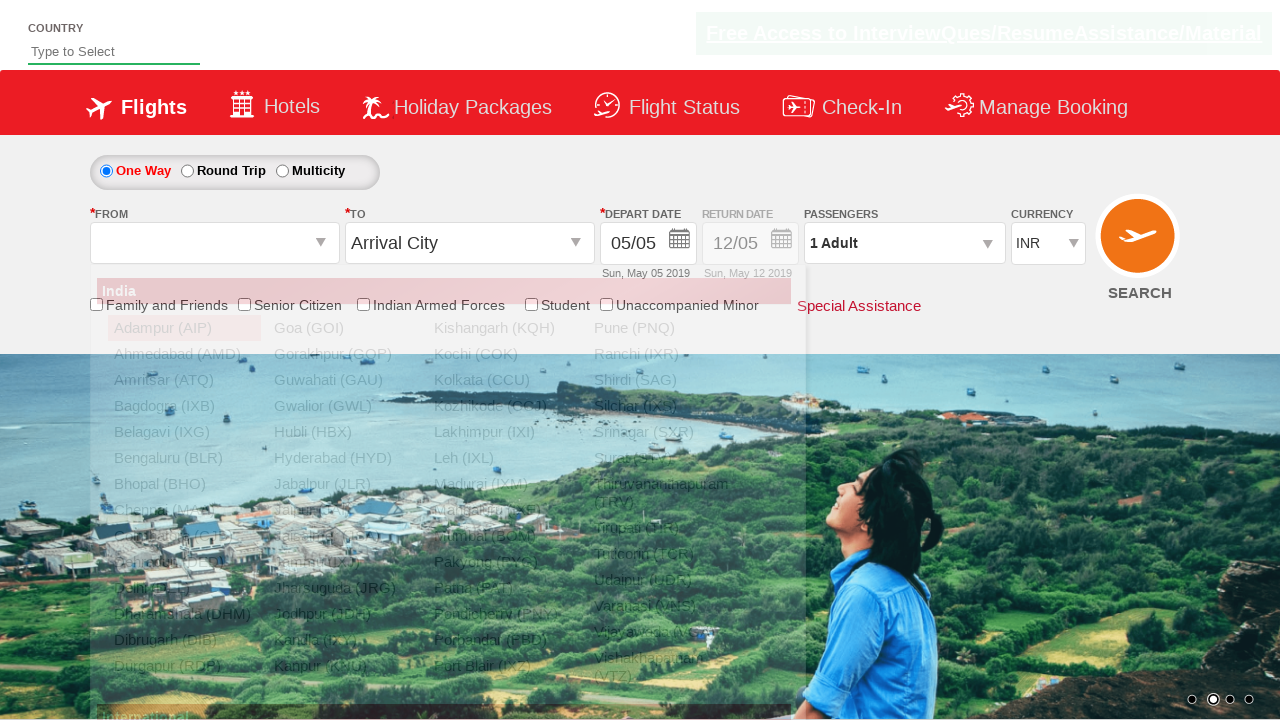

Selected Chennai (MAA) from origin dropdown at (184, 510) on xpath=//div[@id='glsctl00_mainContent_ddl_originStation1_CTNR']//a[@value='MAA']
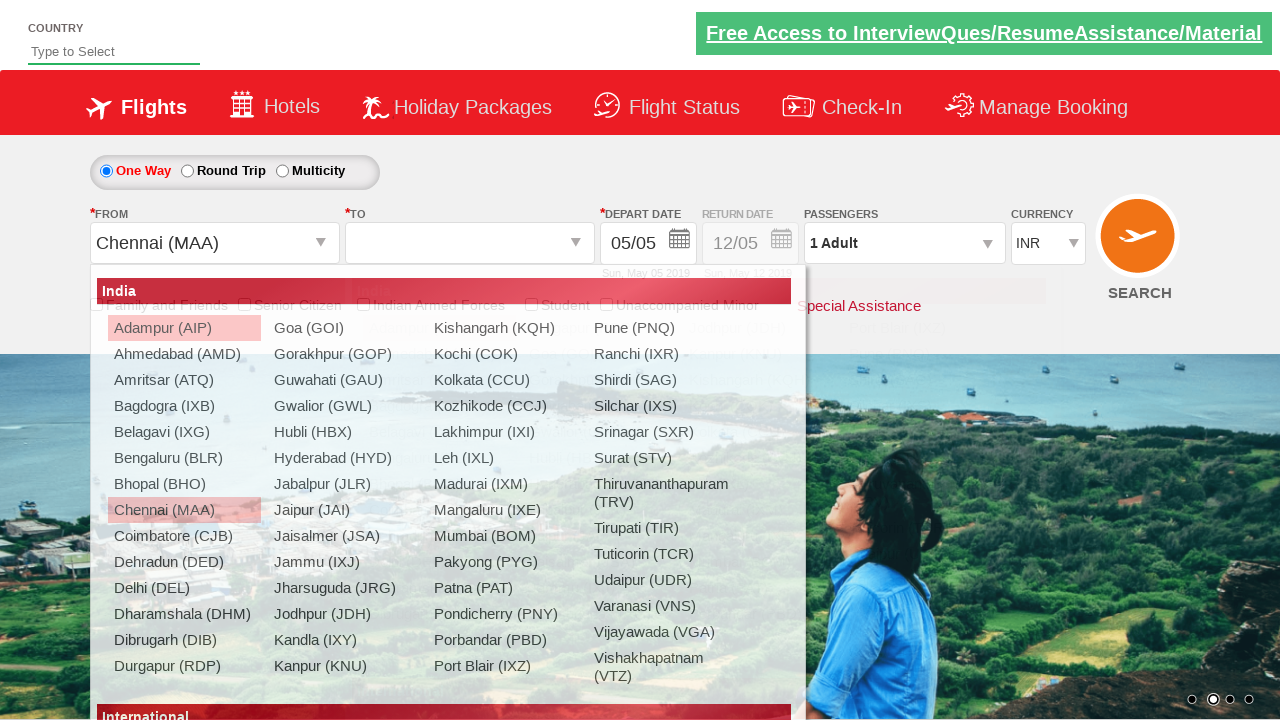

Selected Bangalore (BLR) from destination dropdown at (439, 458) on xpath=//div[@id='glsctl00_mainContent_ddl_destinationStation1_CTNR']//a[@value='
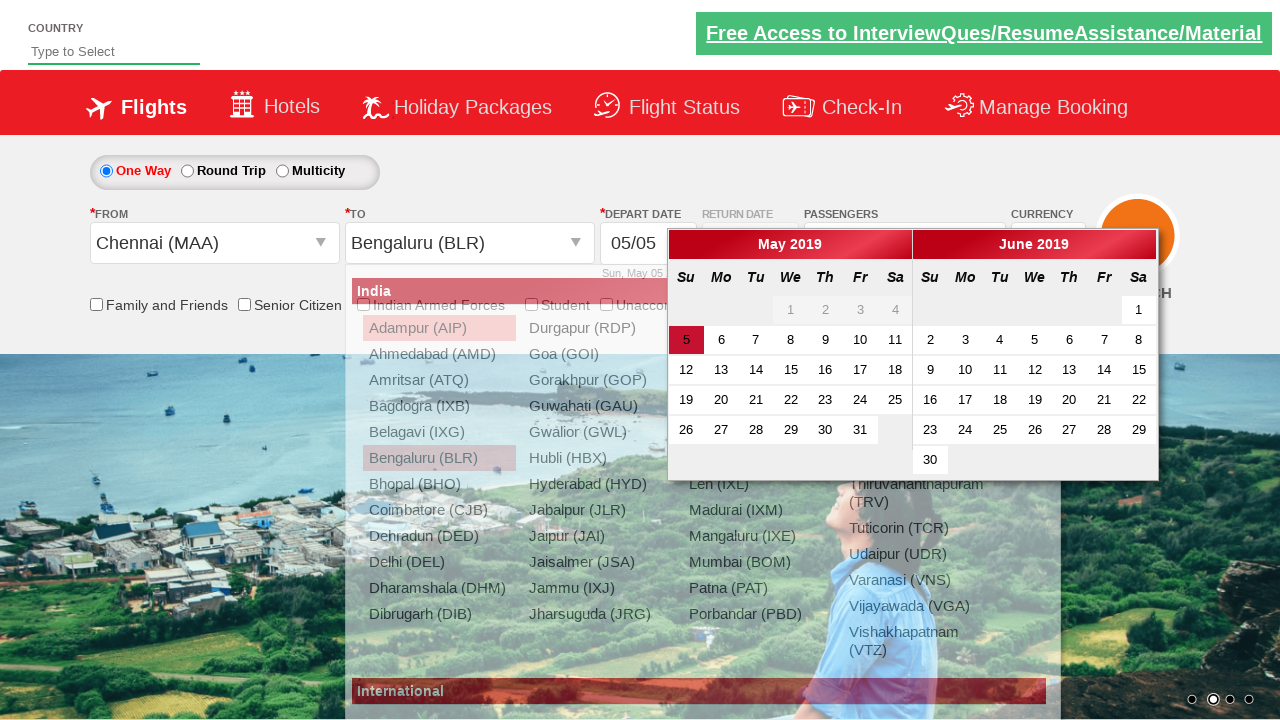

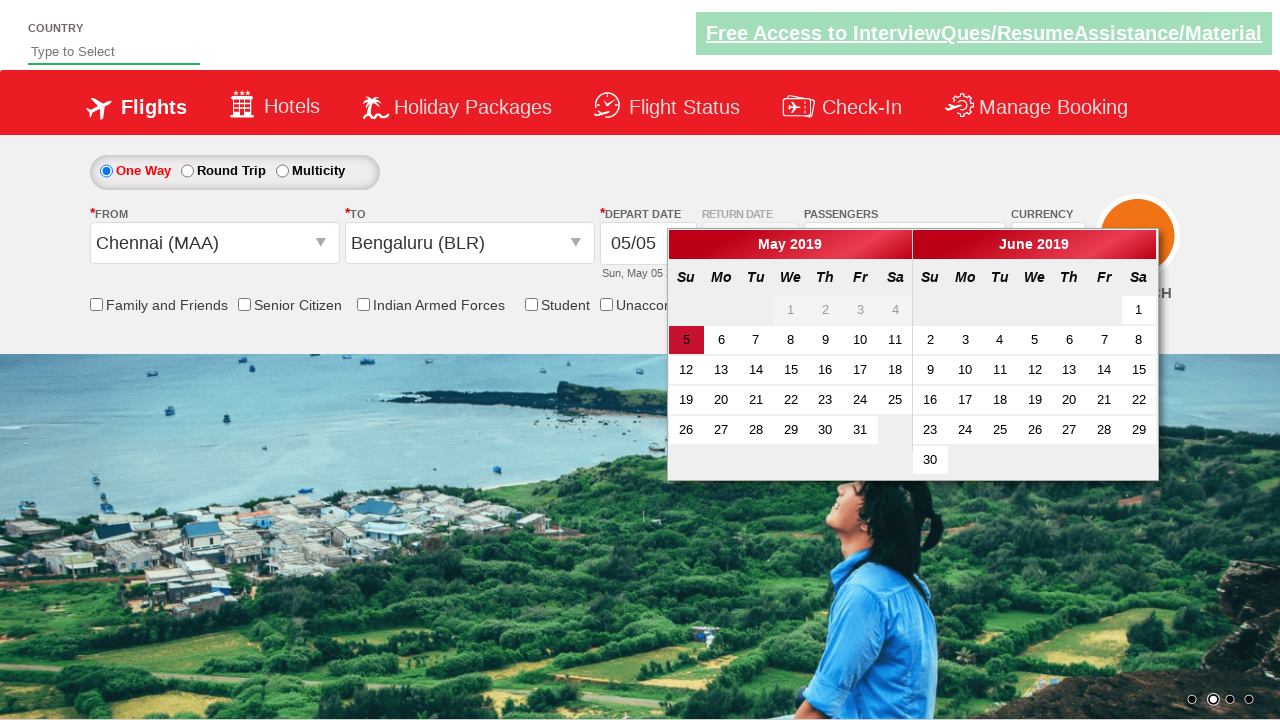